Tests auto-suggestion functionality by typing partial text in an autocomplete input field and selecting a suggestion from the dropdown.

Starting URL: https://www.rahulshettyacademy.com/AutomationPractice/

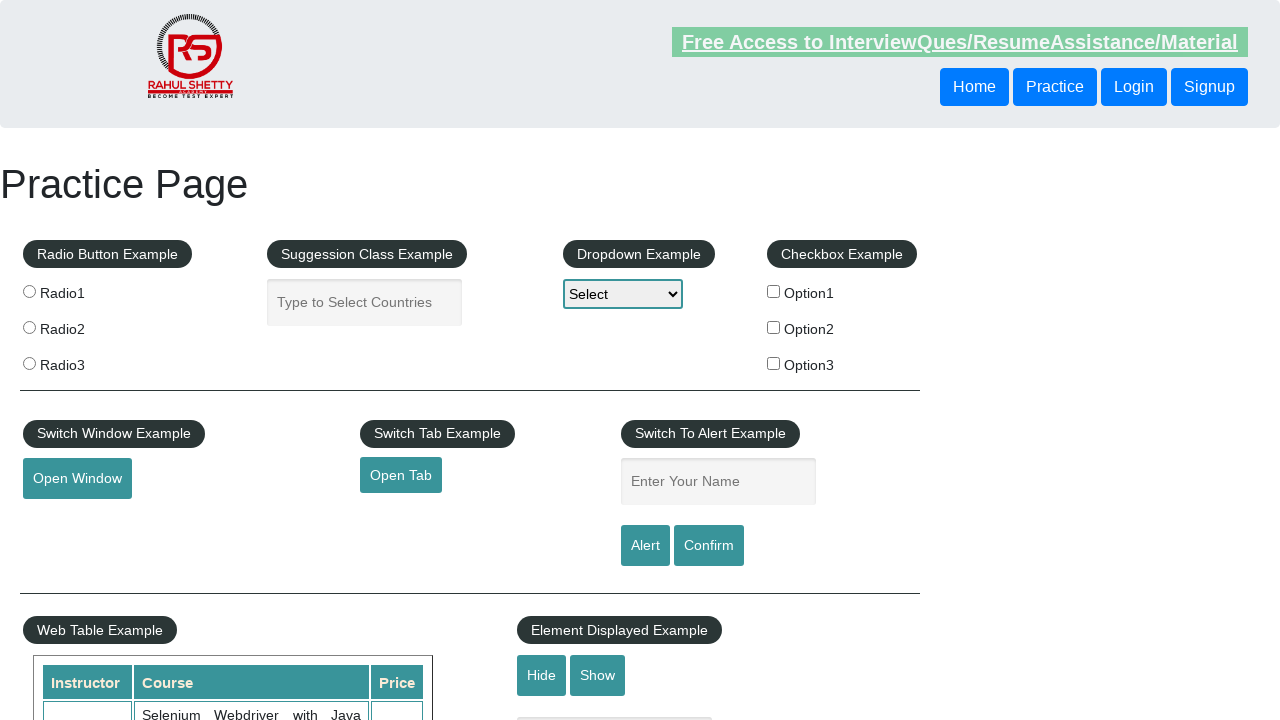

Typed 'Ind' in autocomplete input field on input#autocomplete
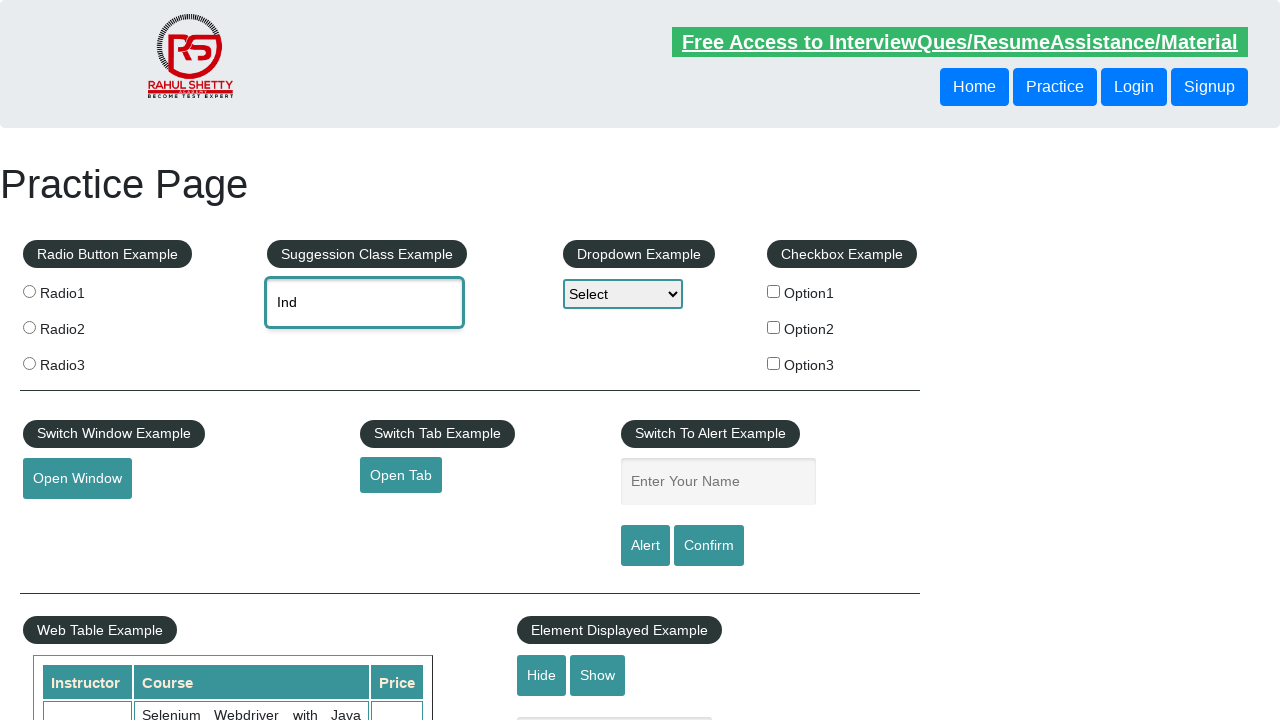

Auto-suggestion dropdown appeared with 'India' option visible
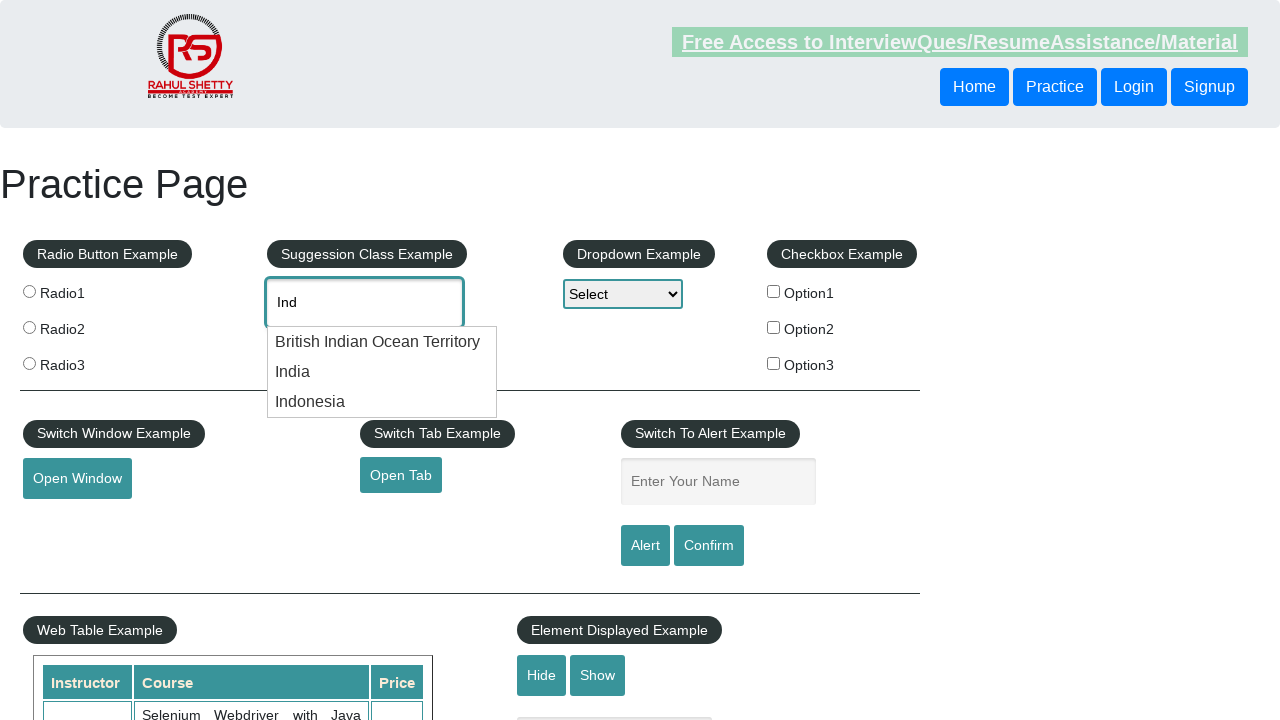

Selected 'India' from auto-suggestion dropdown at (382, 372) on (//div[text()='India'])[1]
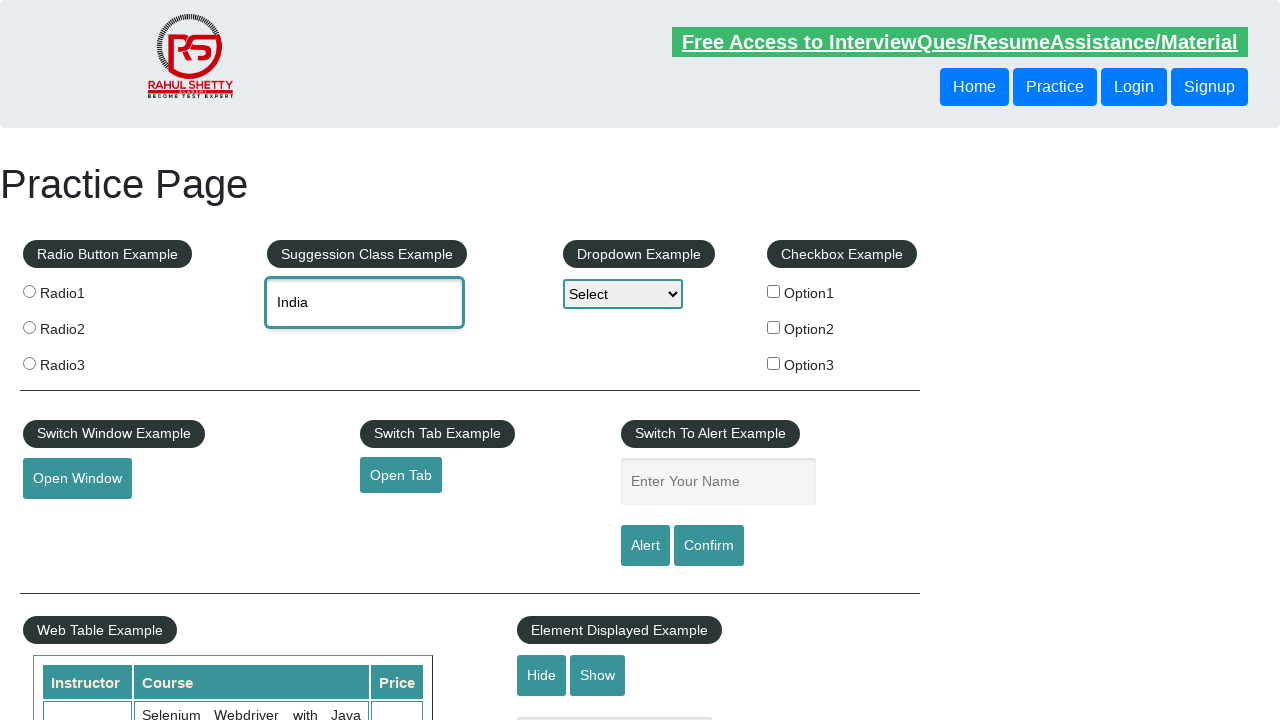

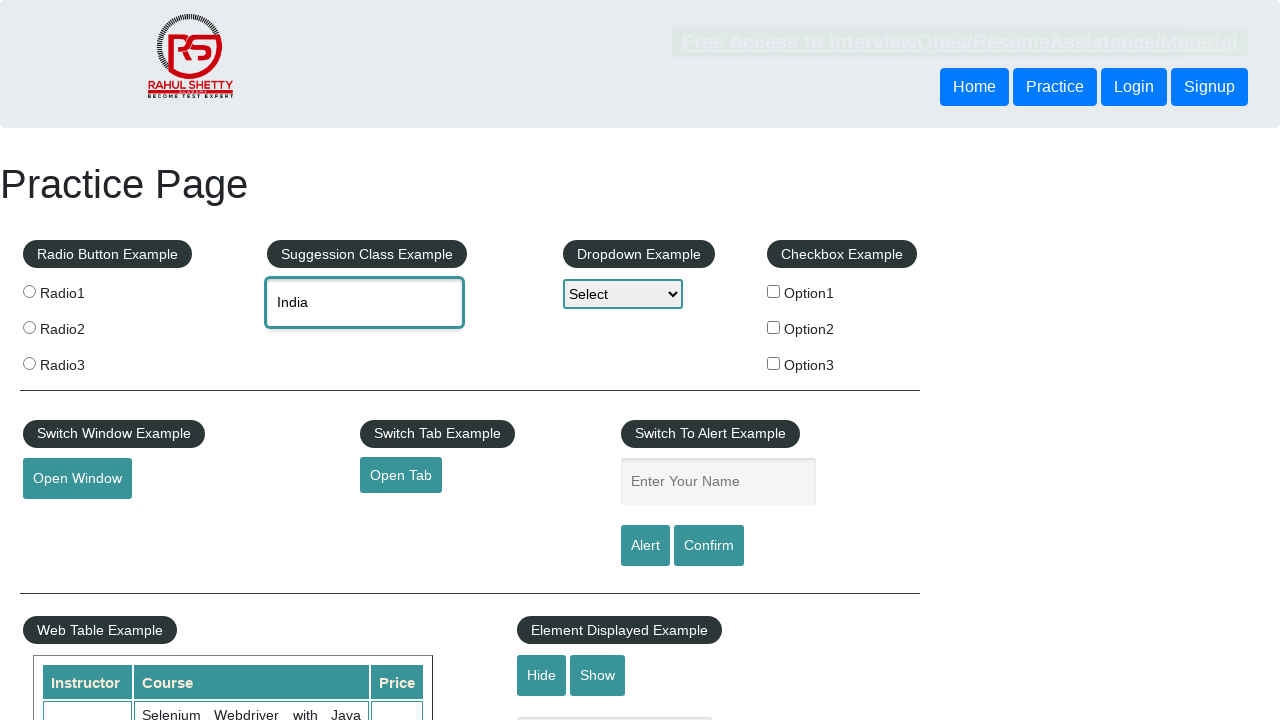